Tests that completed items are removed when Clear completed button is clicked

Starting URL: https://demo.playwright.dev/todomvc

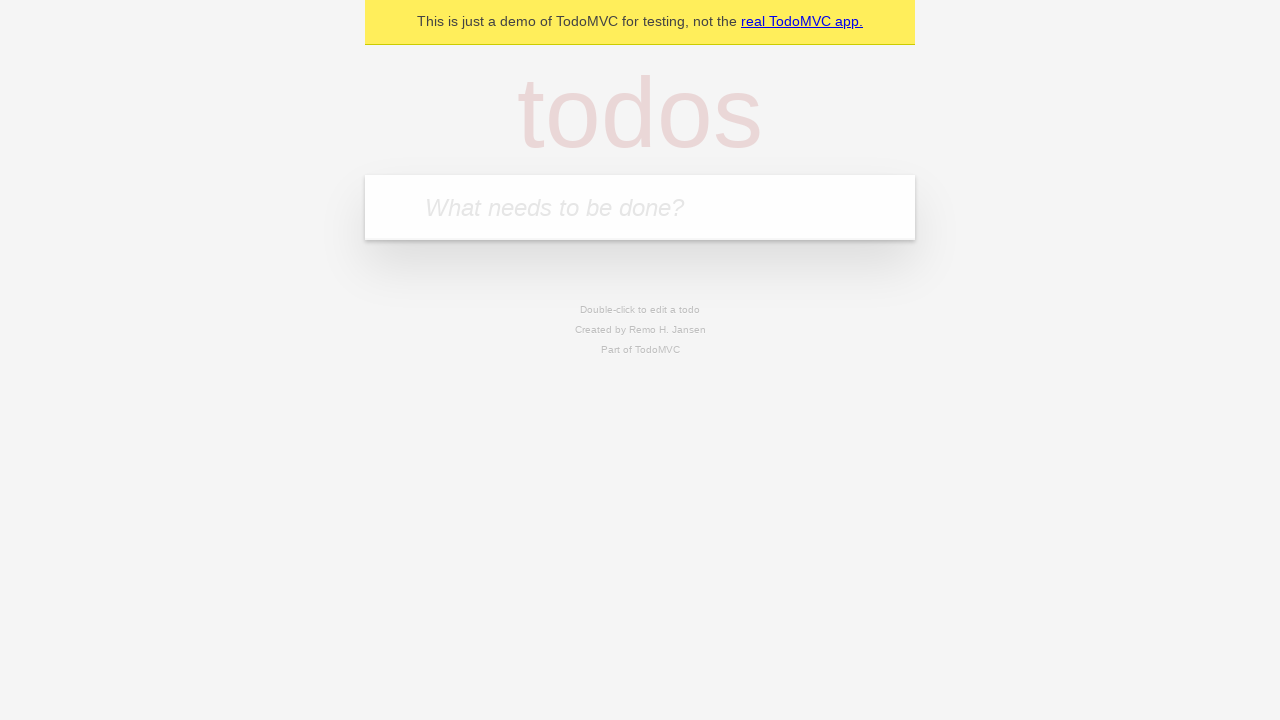

Filled todo input with 'buy some cheese' on internal:attr=[placeholder="What needs to be done?"i]
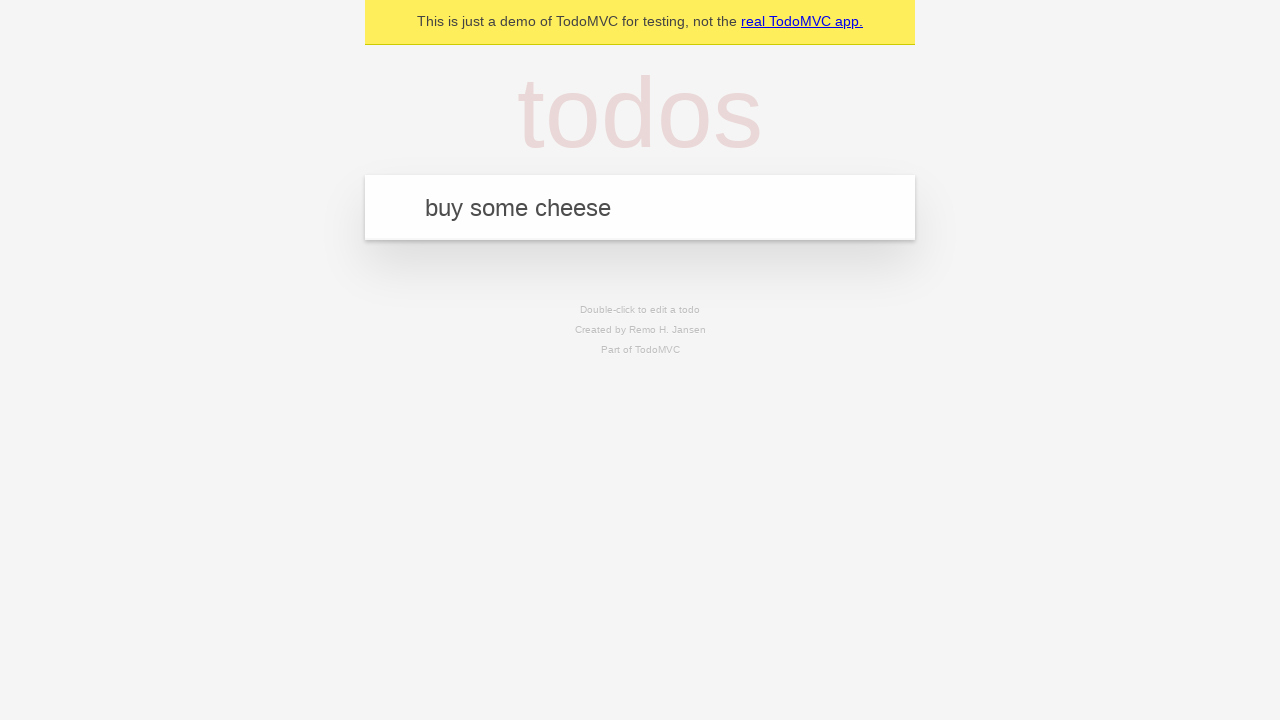

Pressed Enter to create first todo on internal:attr=[placeholder="What needs to be done?"i]
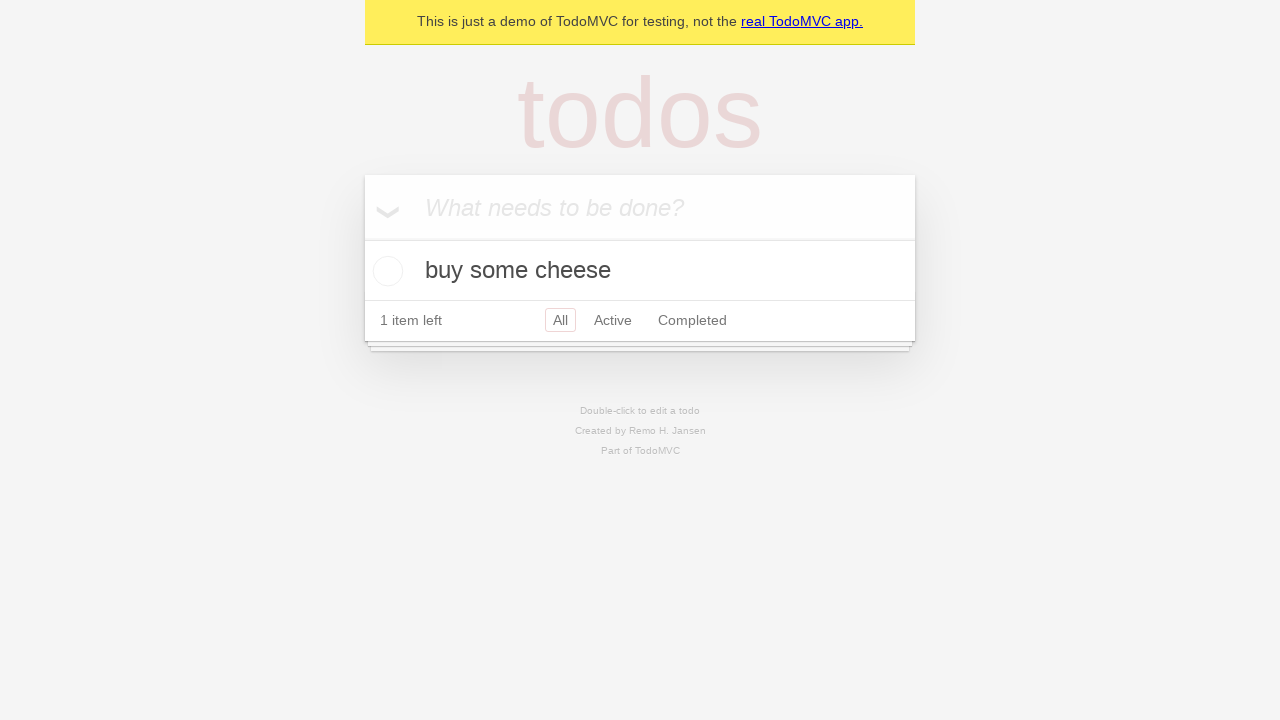

Filled todo input with 'feed the cat' on internal:attr=[placeholder="What needs to be done?"i]
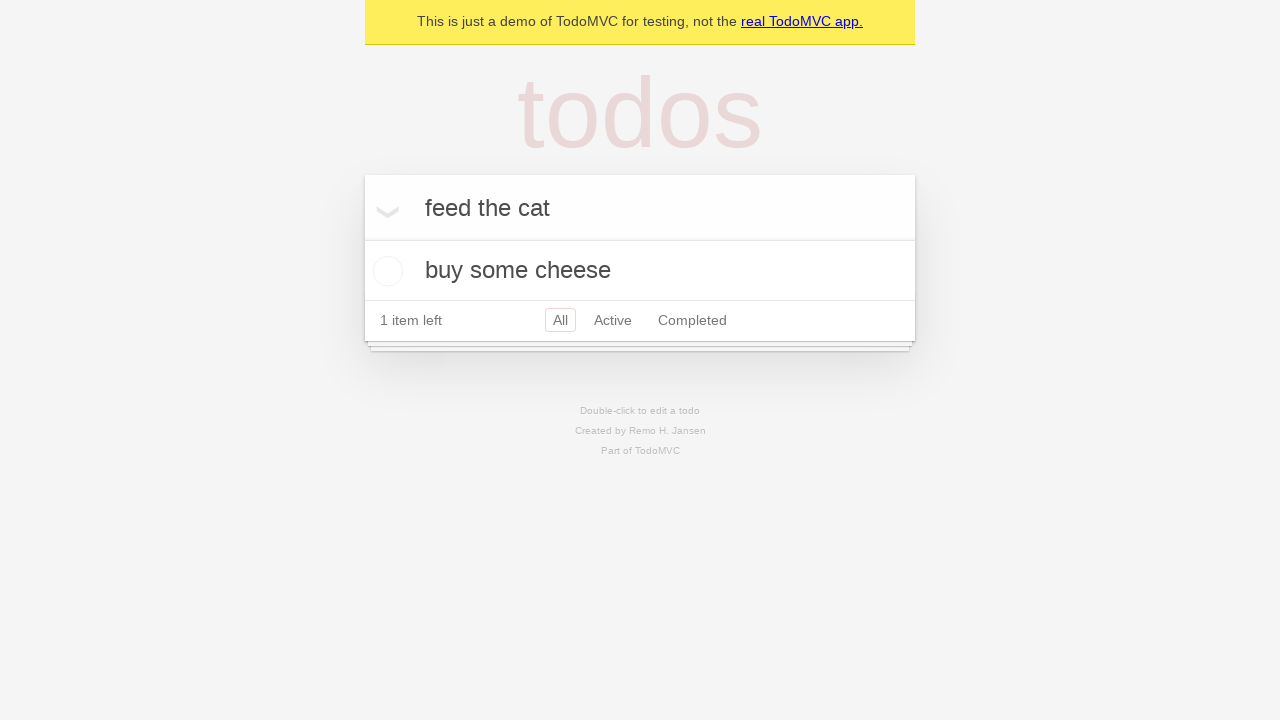

Pressed Enter to create second todo on internal:attr=[placeholder="What needs to be done?"i]
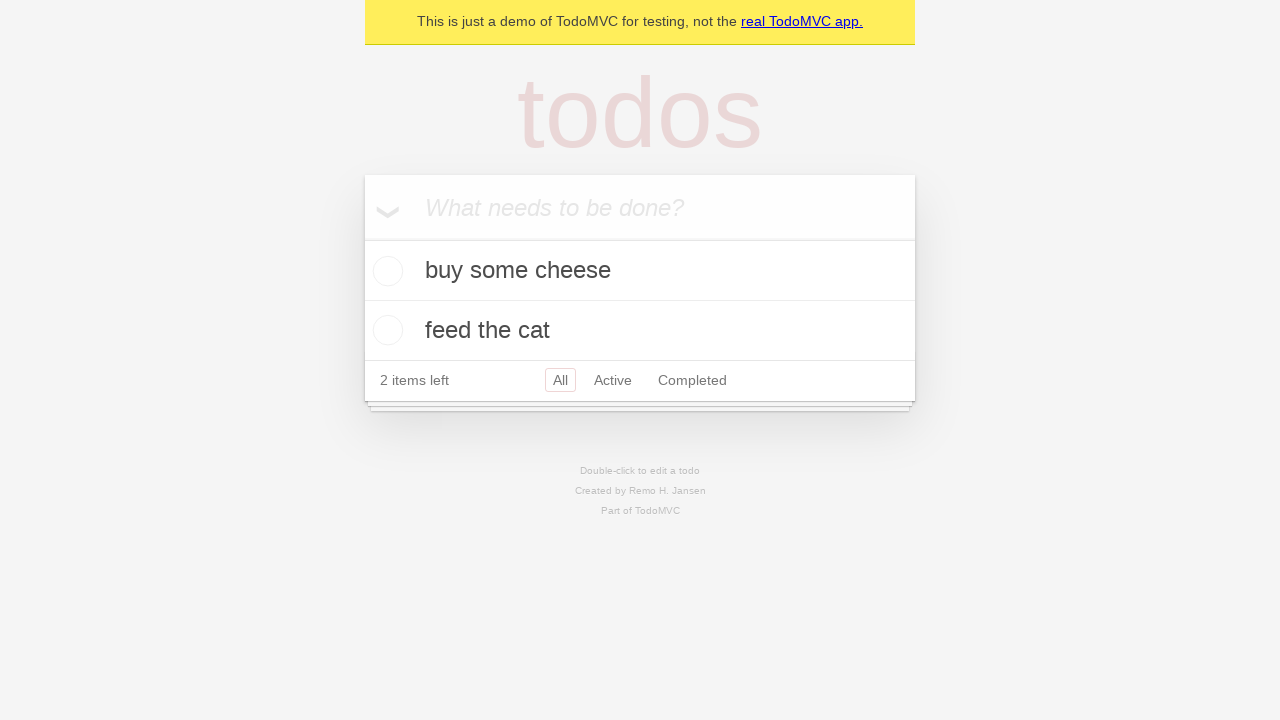

Filled todo input with 'book a doctors appointment' on internal:attr=[placeholder="What needs to be done?"i]
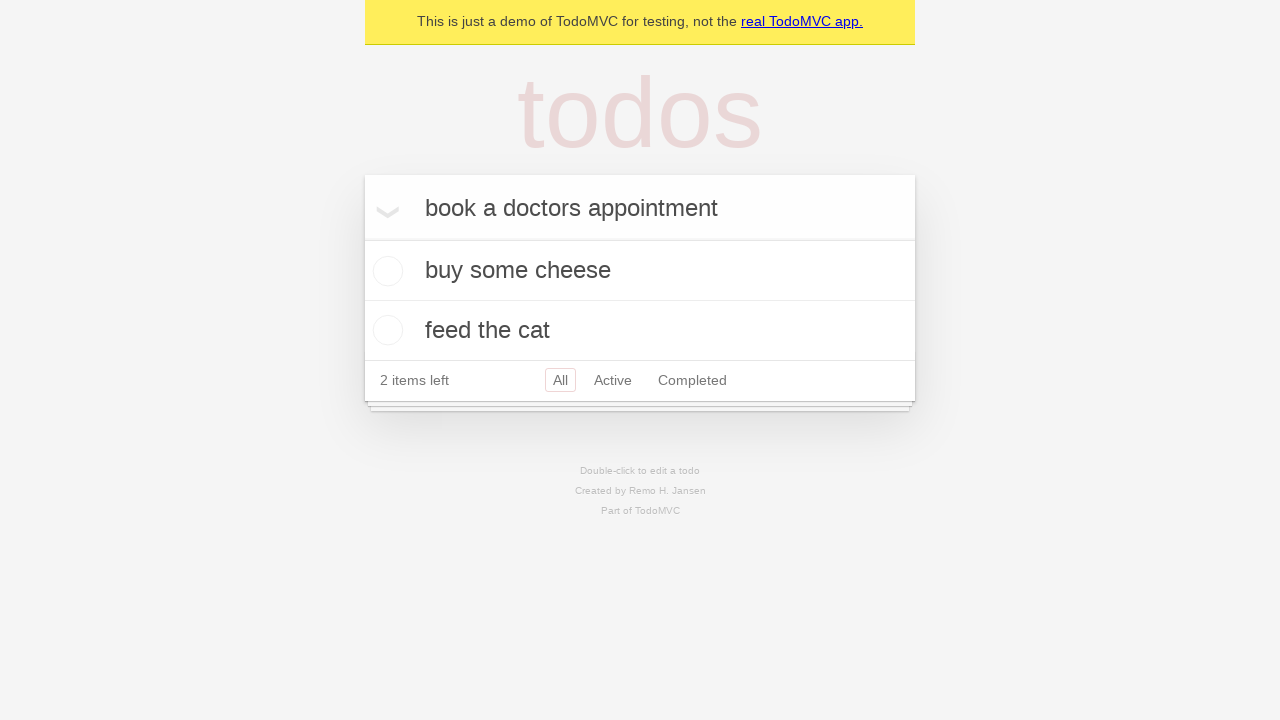

Pressed Enter to create third todo on internal:attr=[placeholder="What needs to be done?"i]
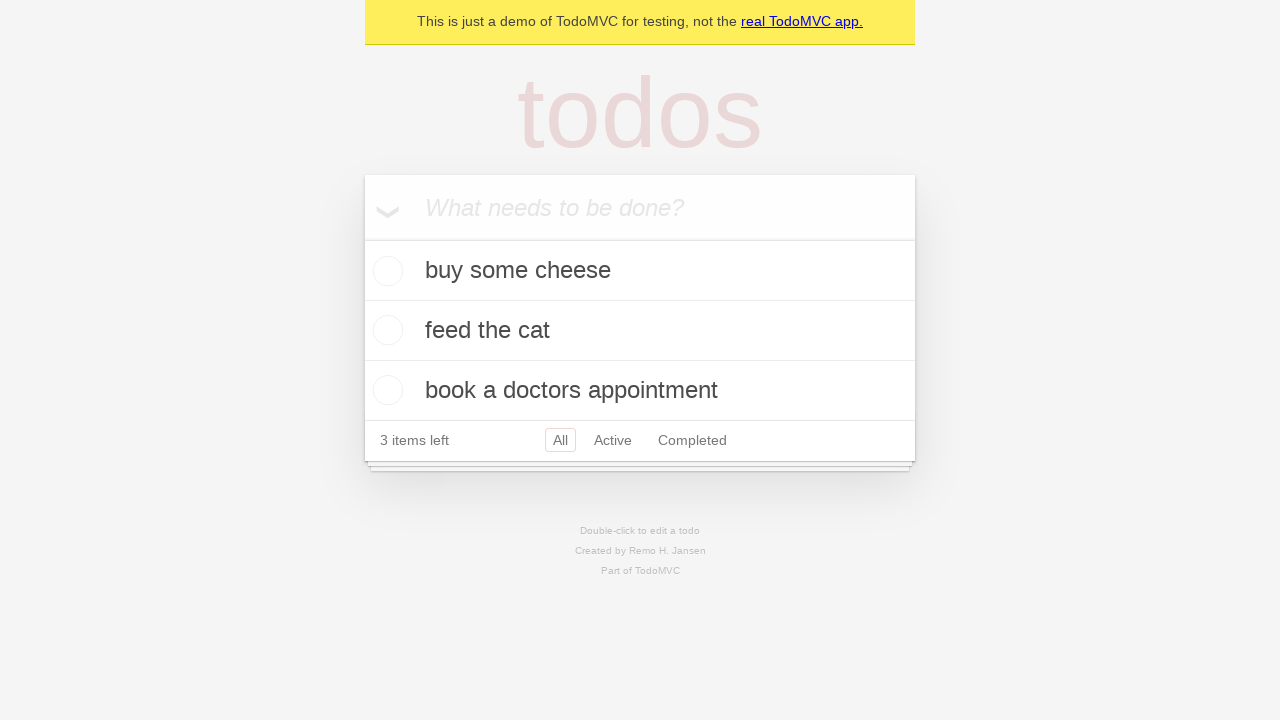

Verified all 3 todos were created (3 items left)
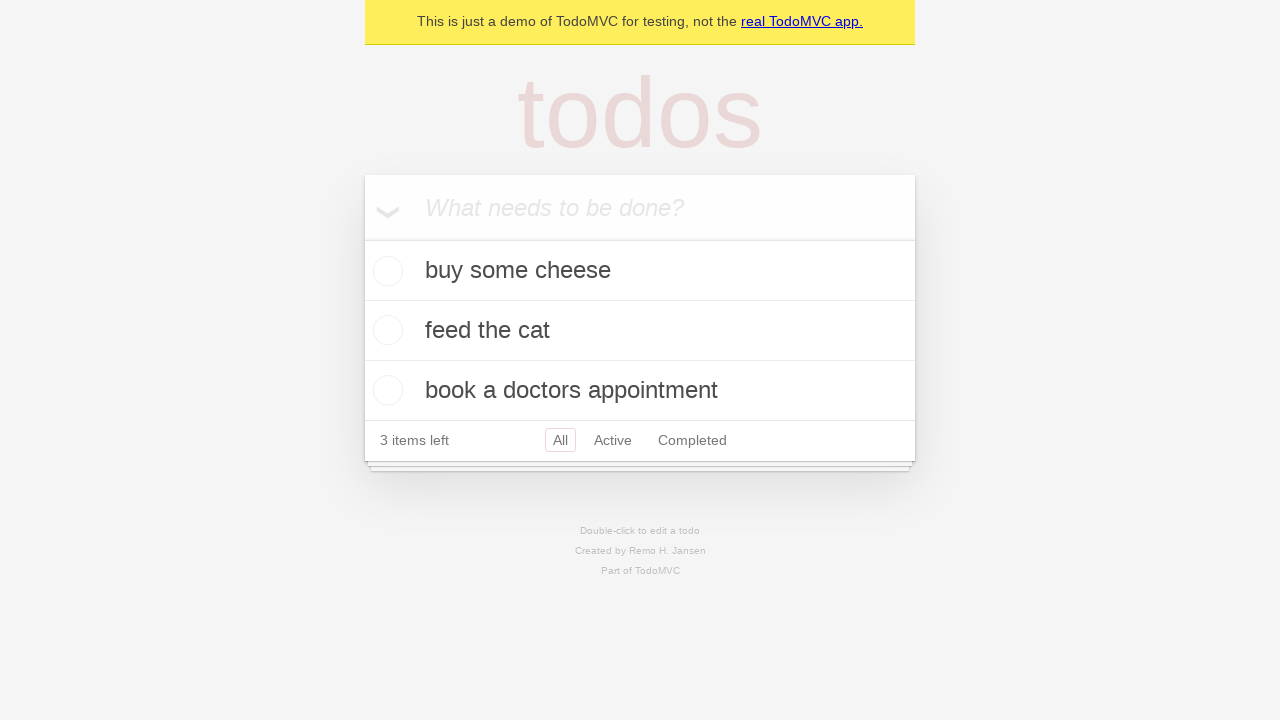

Checked the checkbox for second todo item at (385, 330) on internal:testid=[data-testid="todo-item"s] >> nth=1 >> internal:role=checkbox
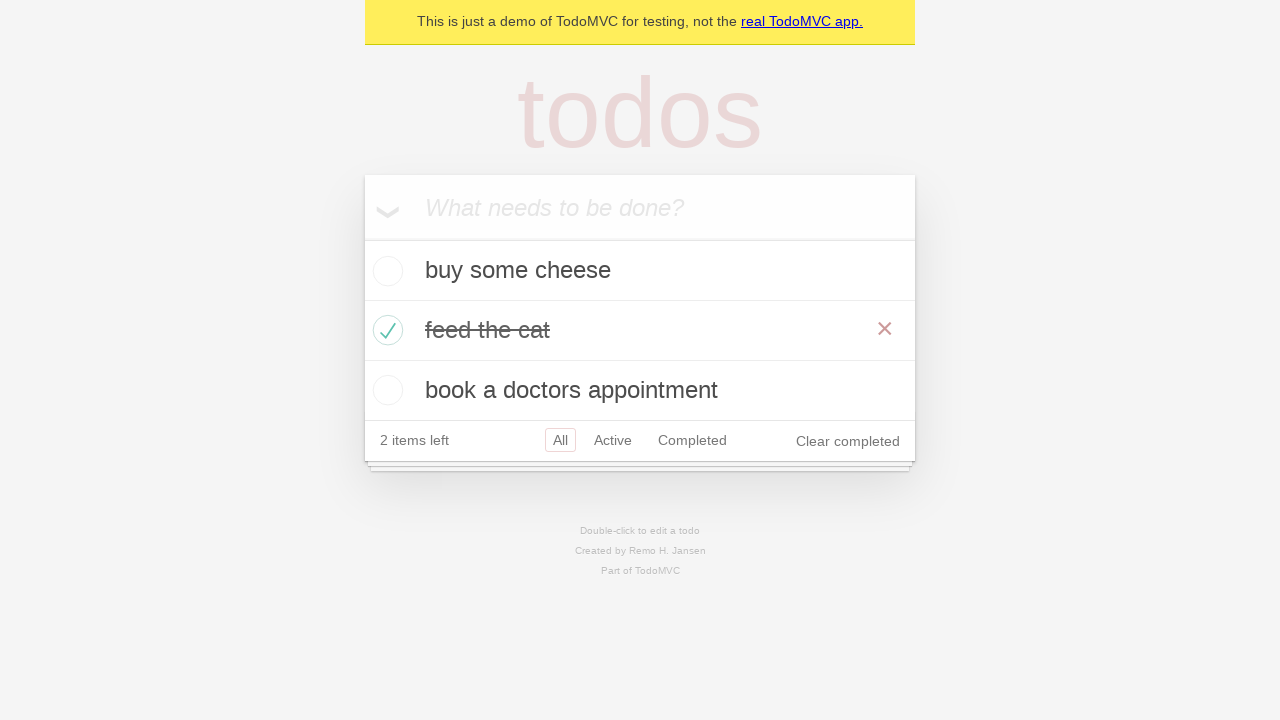

Clicked 'Clear completed' button to remove completed items at (848, 441) on internal:role=button[name="Clear completed"i]
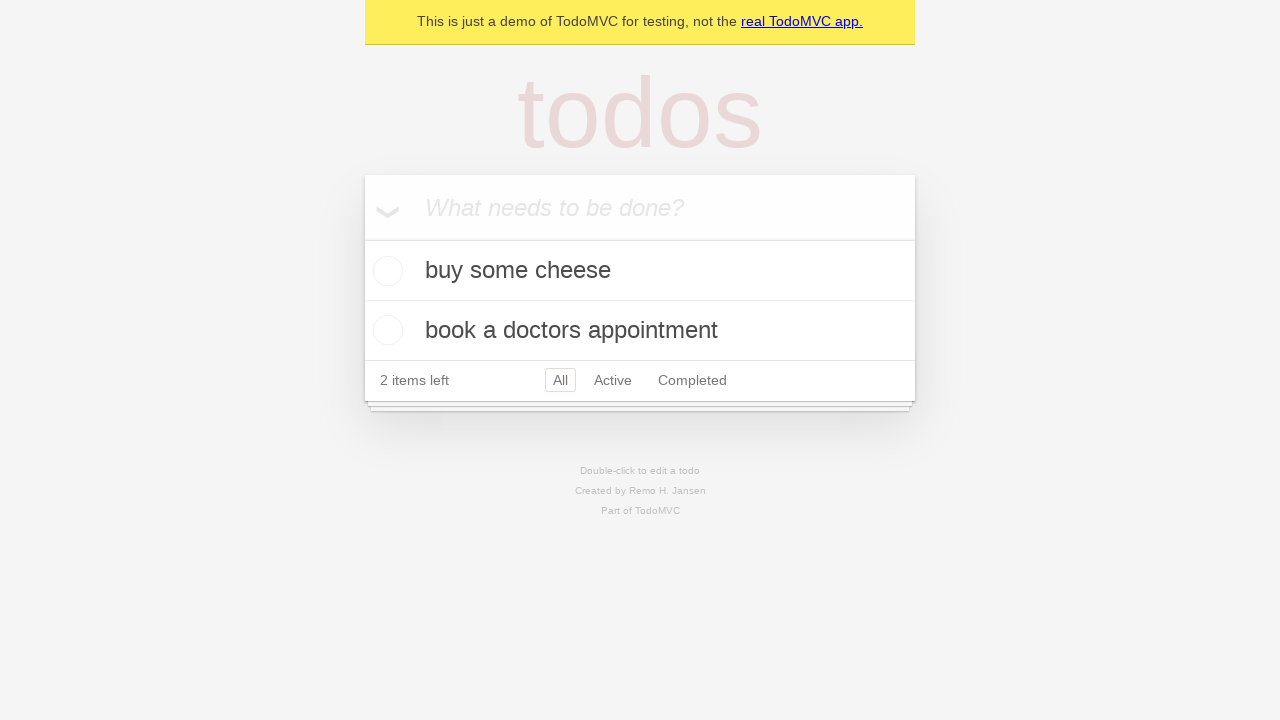

Verified completed todo was removed (2 items left)
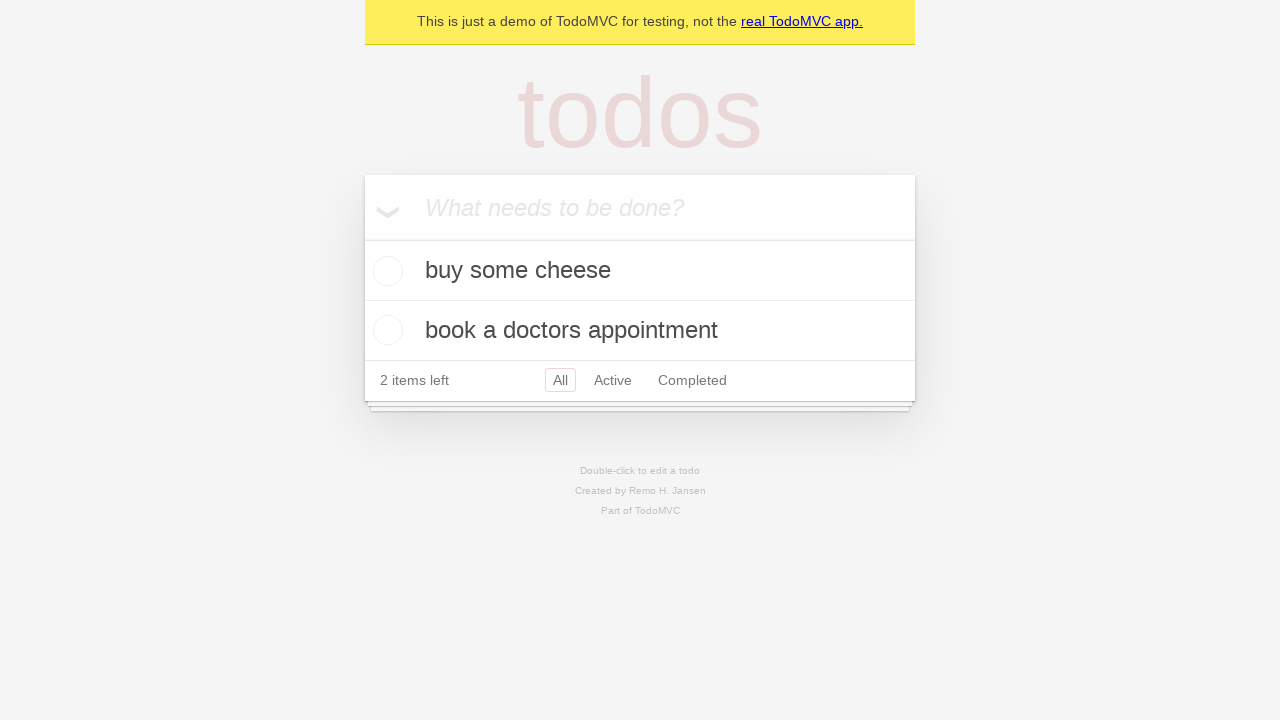

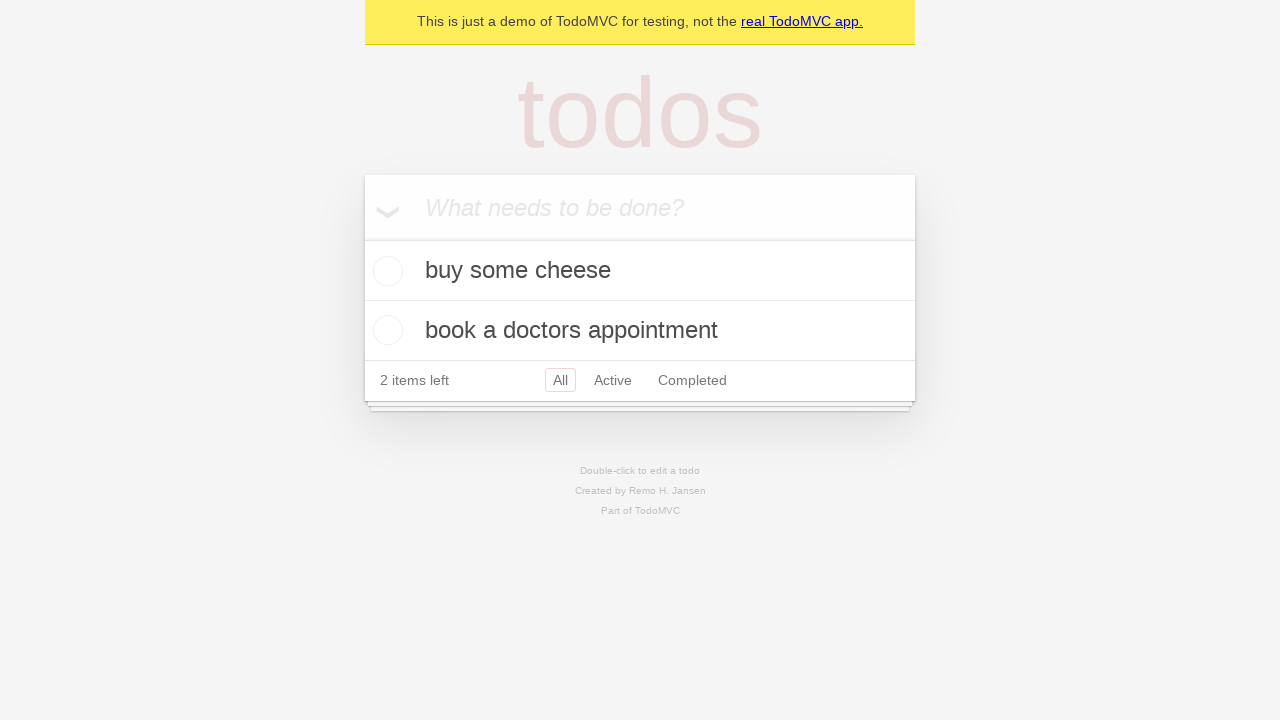